Gets all list items and clicks on the Home link

Starting URL: https://the-internet.herokuapp.com/disappearing_elements

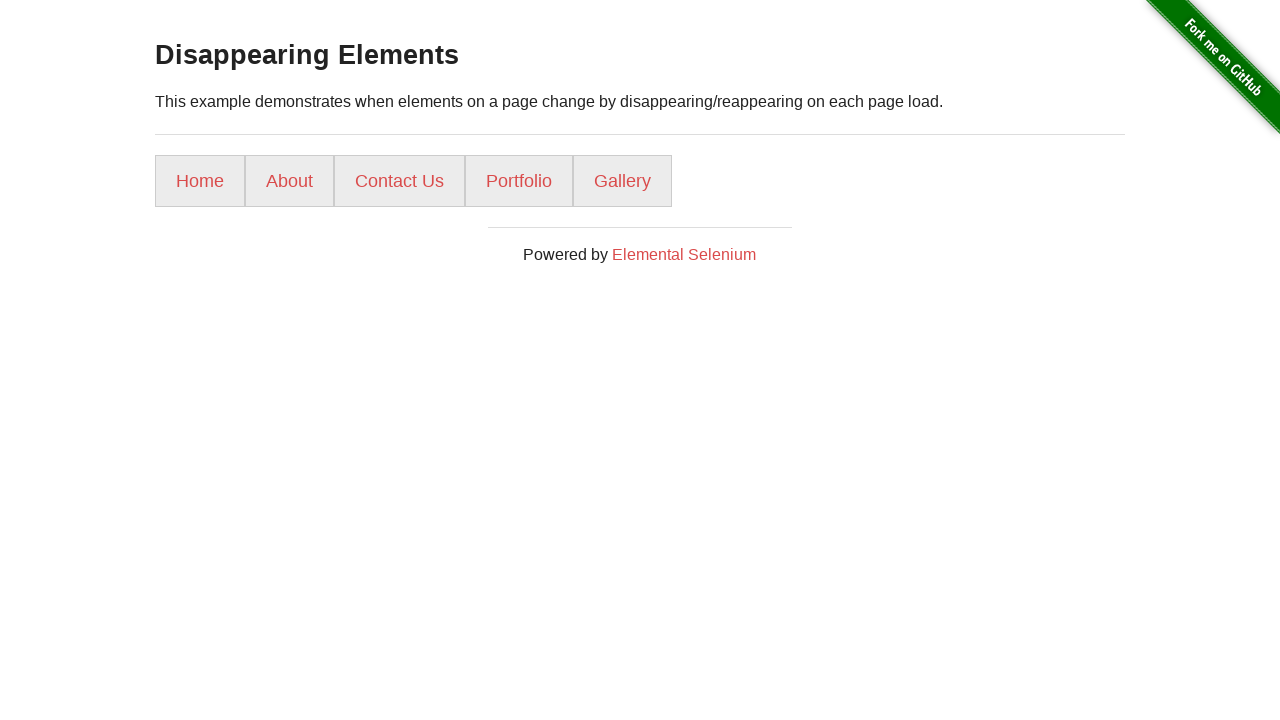

Navigated to disappearing elements page
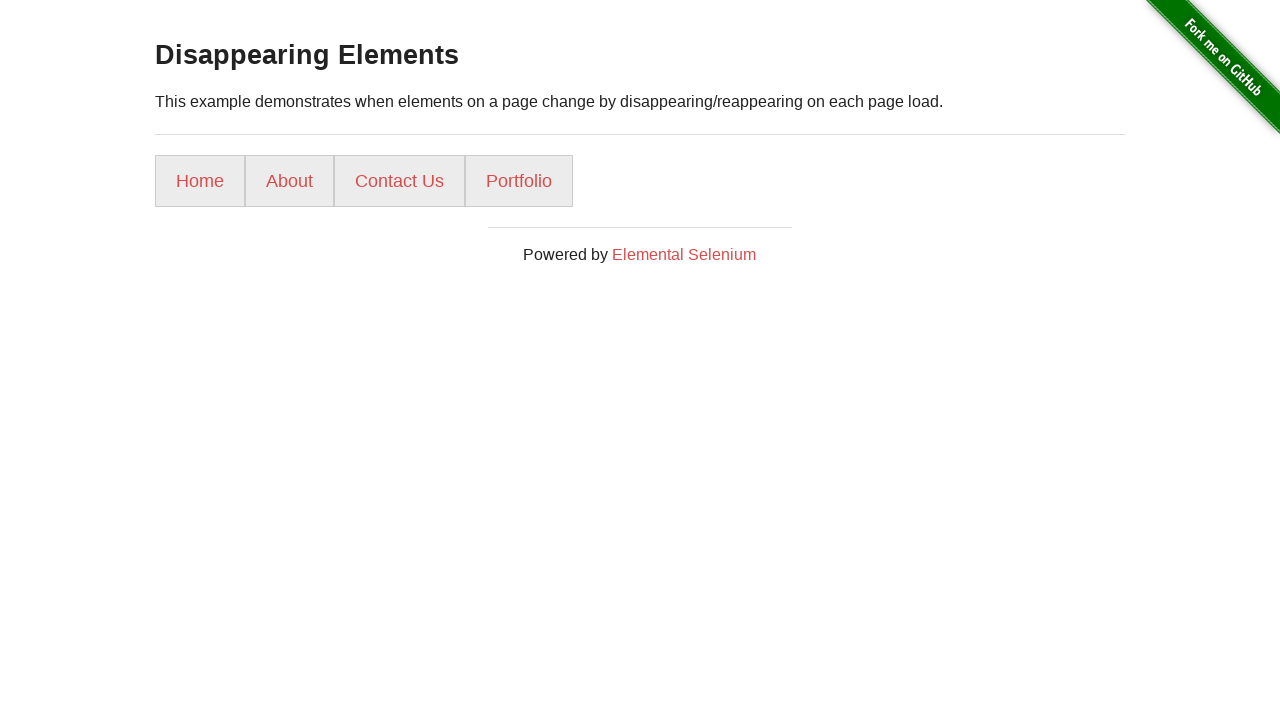

Retrieved all list items
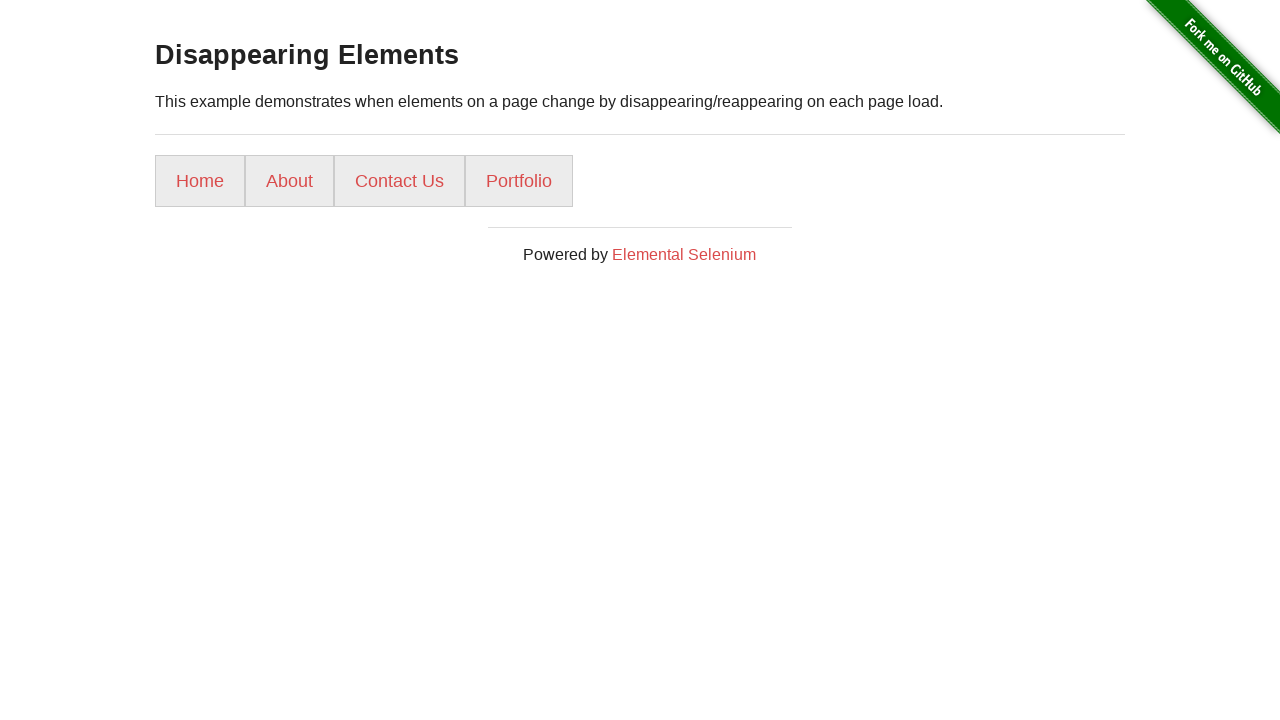

Clicked on Home link in list items at (200, 181) on internal:role=listitem >> internal:has-text="Home"i
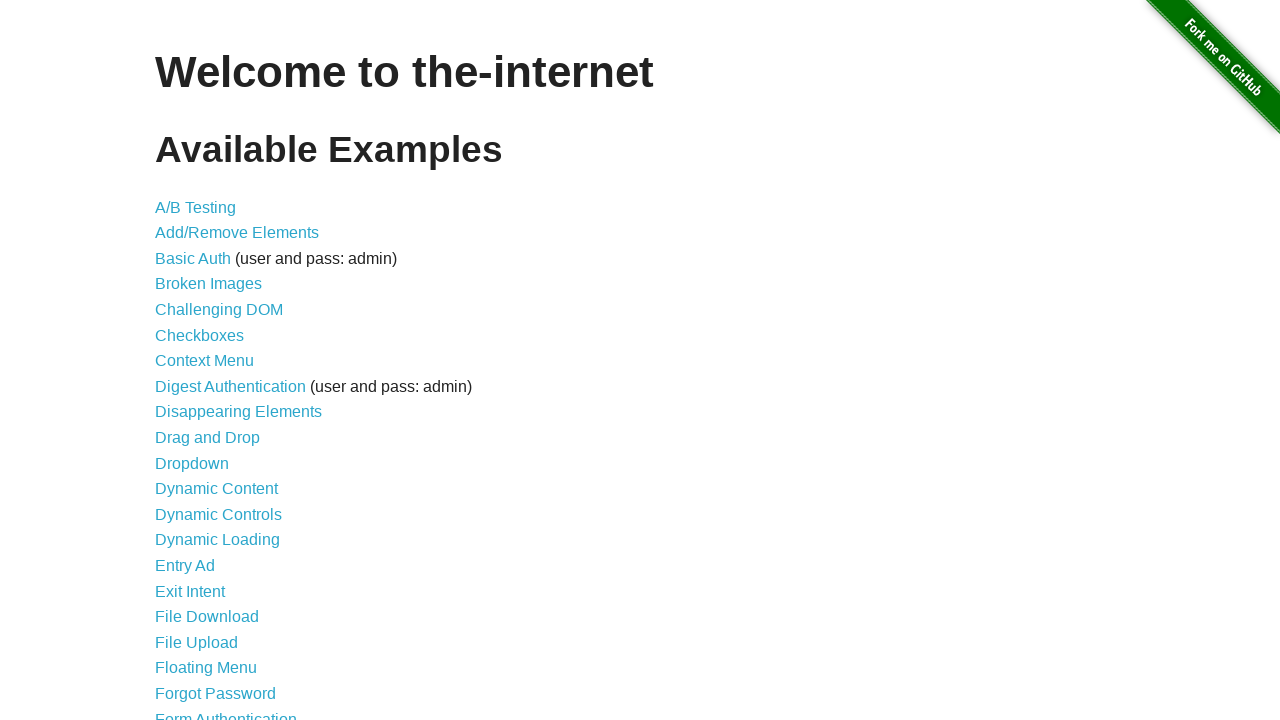

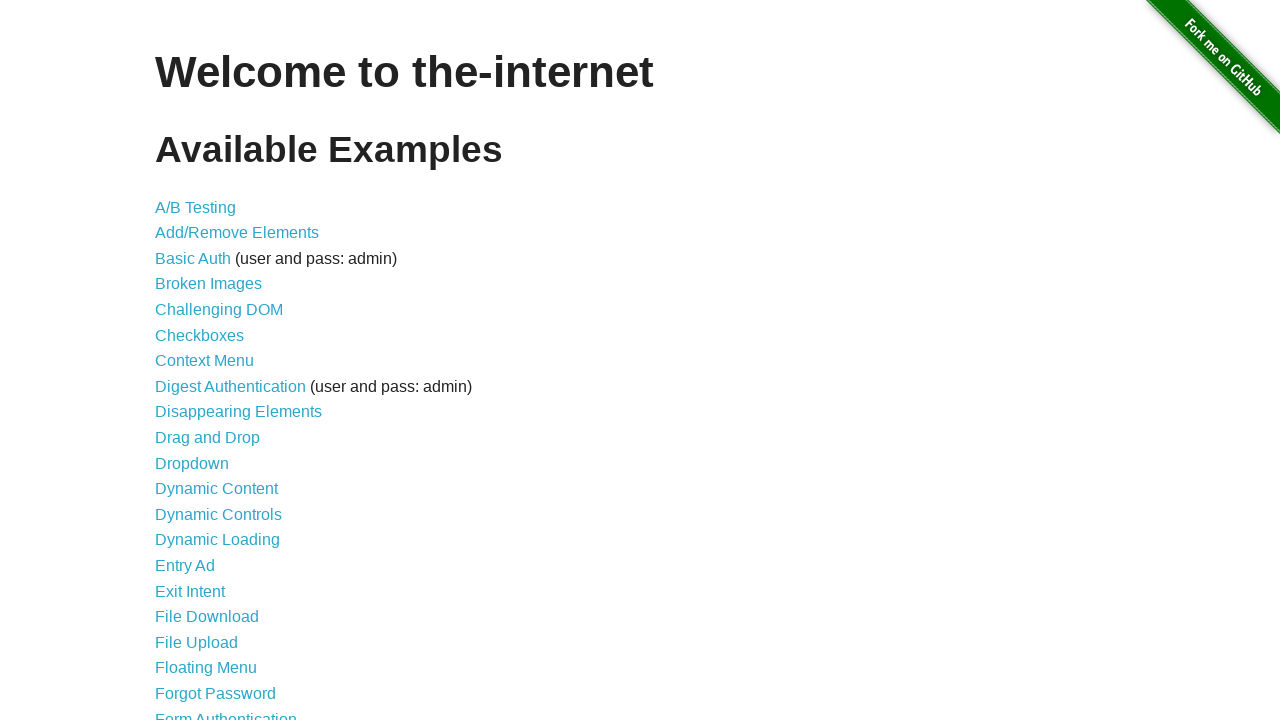